Navigates to the Team page and verifies all three creator names match expected values

Starting URL: http://www.99-bottles-of-beer.net/

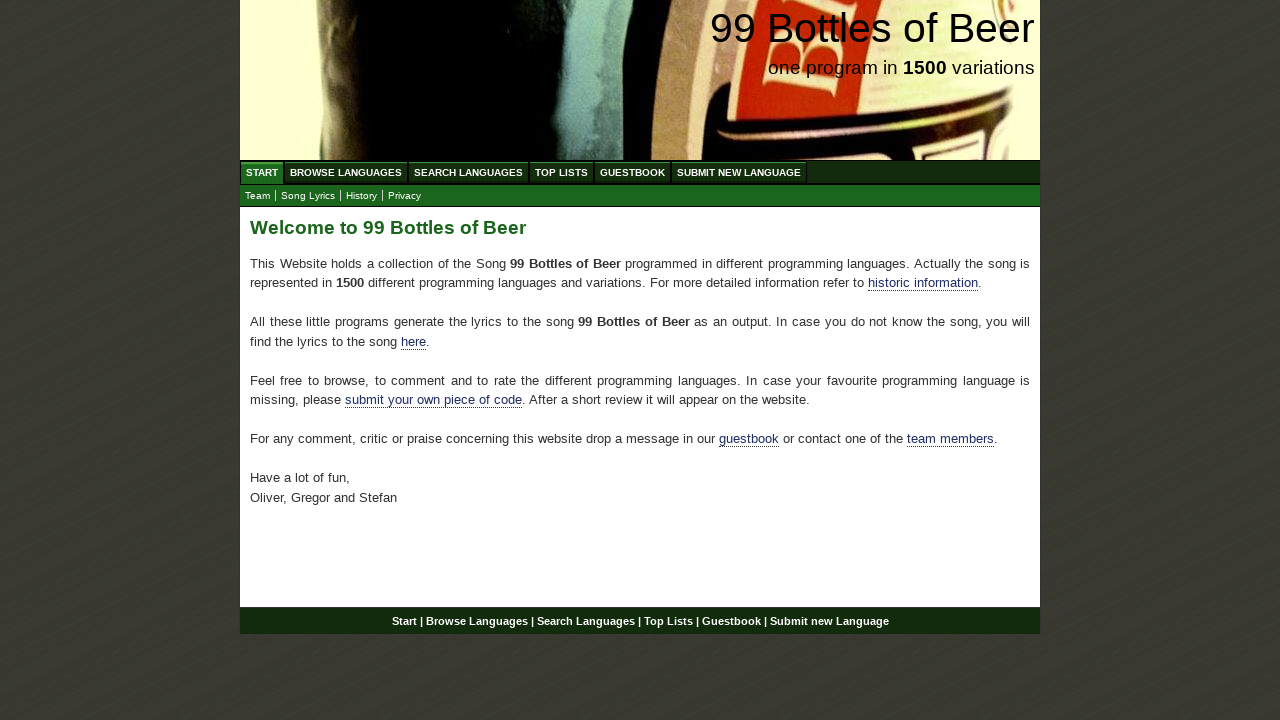

Clicked on Team link at (258, 196) on xpath=//a[text()='Team']
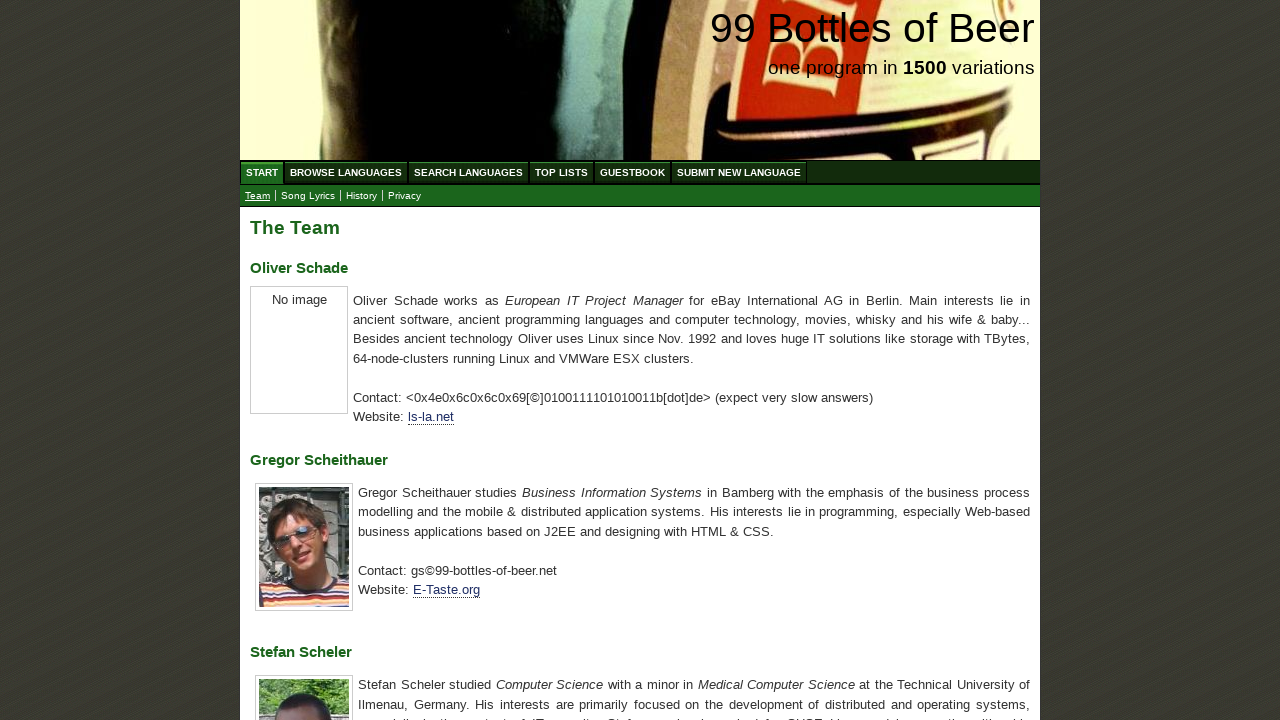

Waited for creator name headers to load
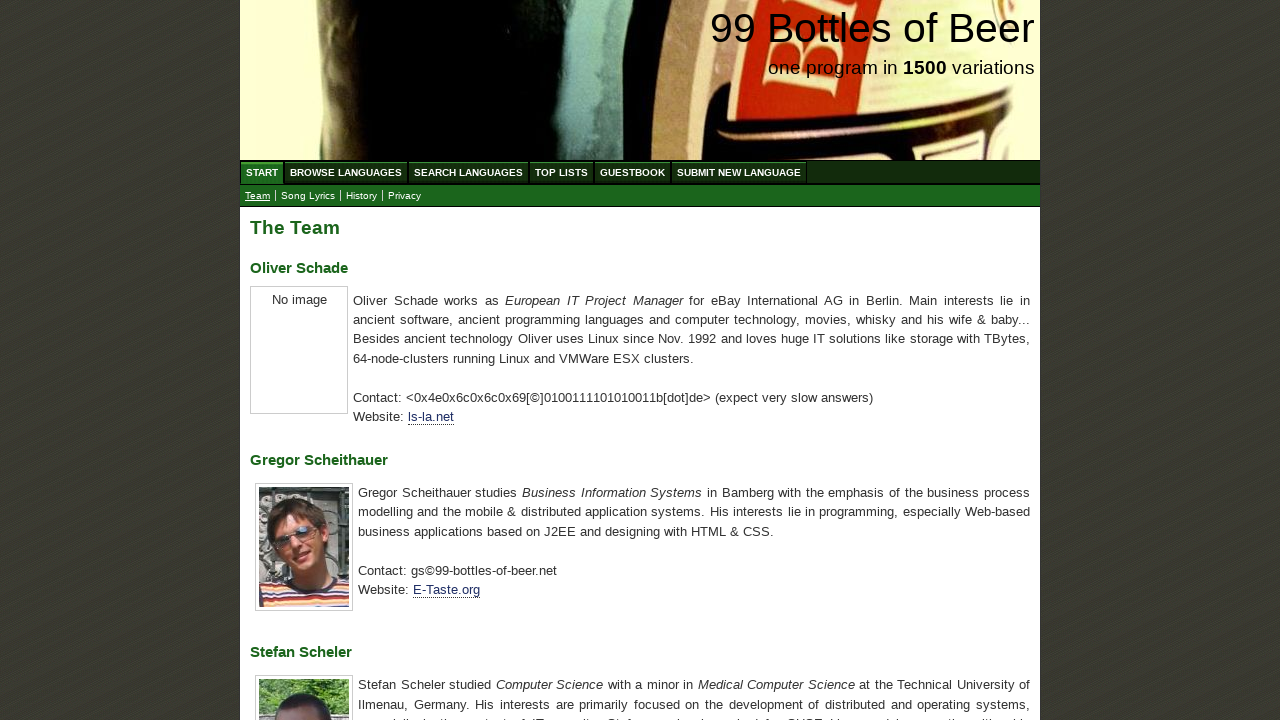

Retrieved all creator name elements
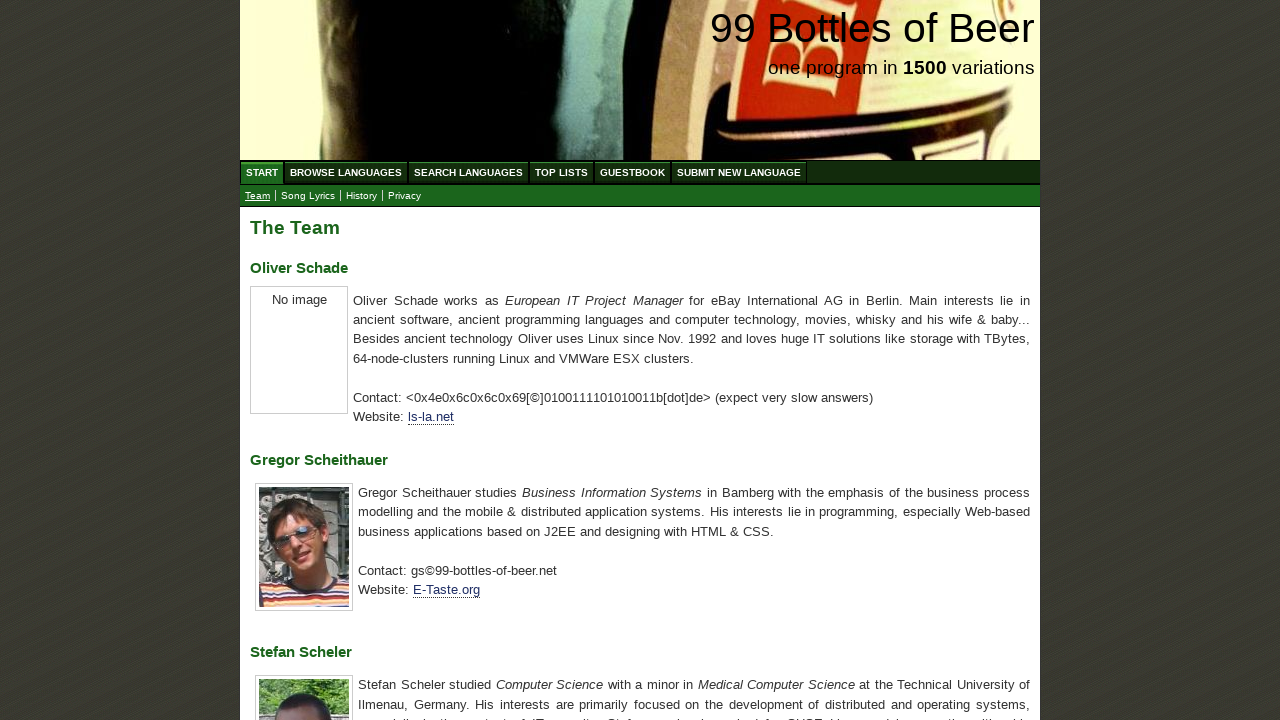

Extracted creator names from elements
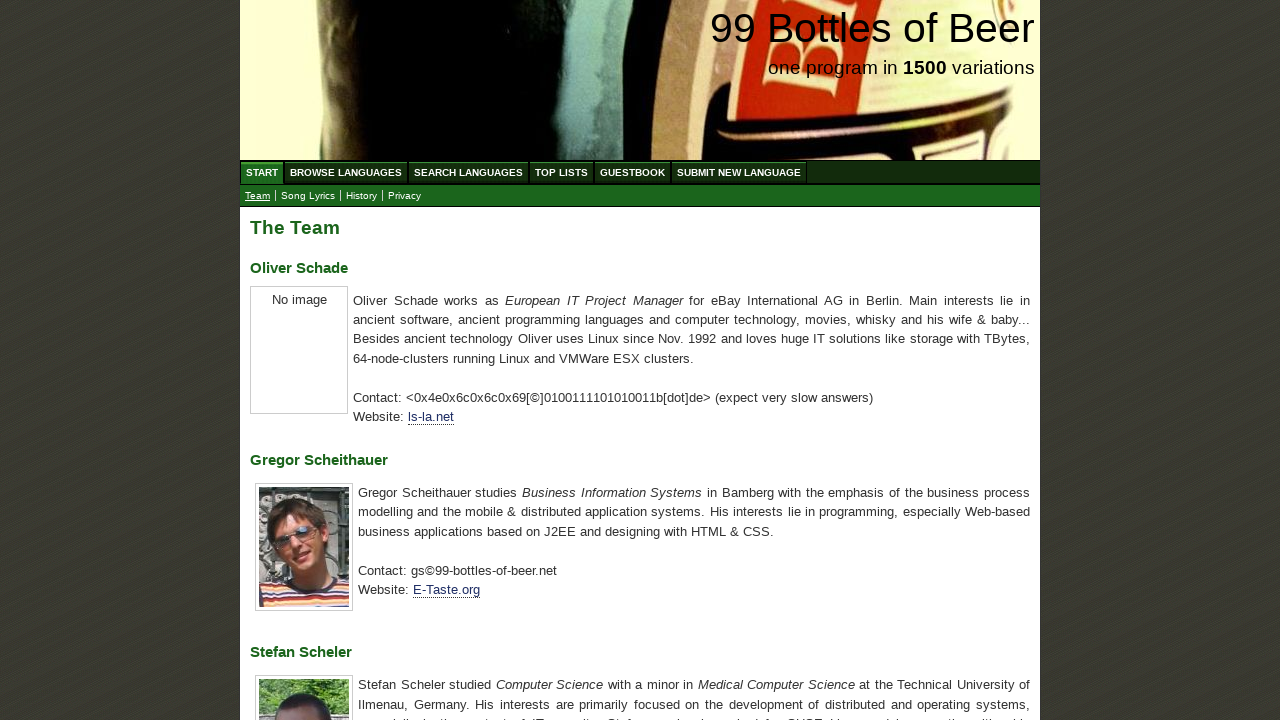

Verified all three creator names match expected values: Oliver Schade, Gregor Scheithauer, Stefan Scheler
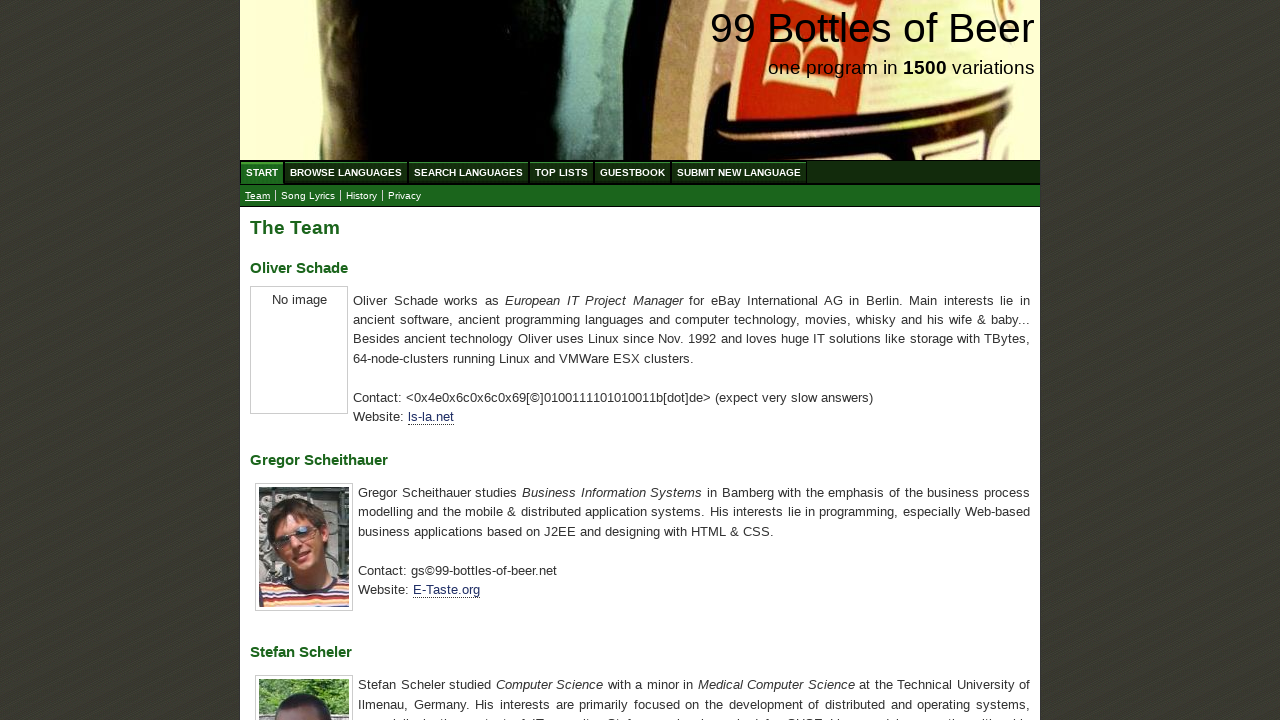

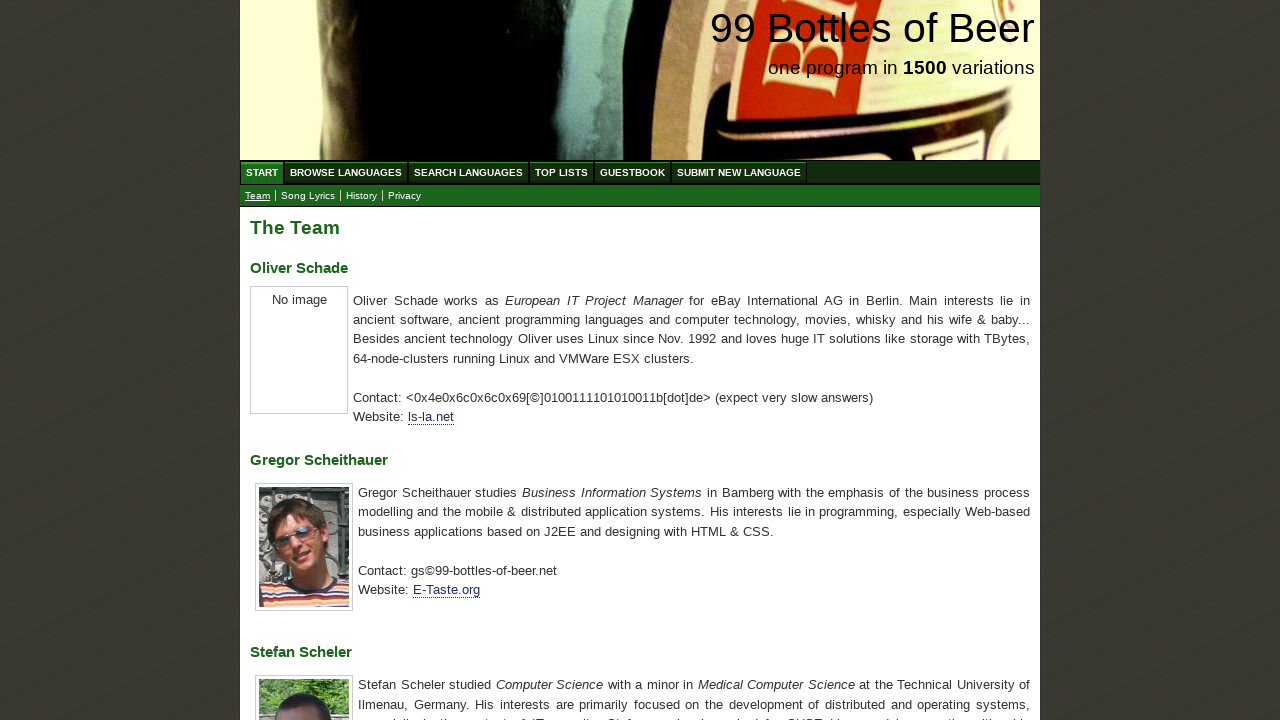